Opens external links (LinkedIn, GitHub, Medium) with modifier key to open in new tabs

Starting URL: https://marcogarujo.netlify.app/

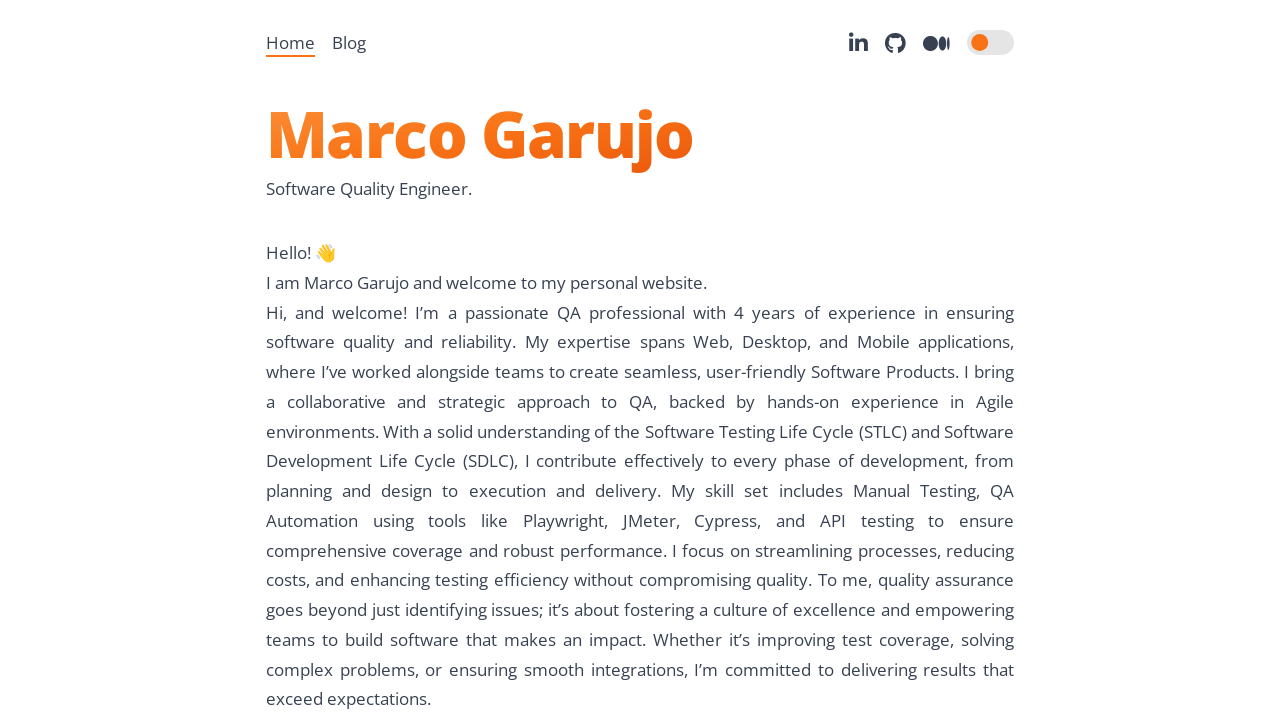

Clicked LinkedIn link with Ctrl/Cmd modifier to open in new tab at (859, 42) on internal:role=link[name="My LinkedIn"i]
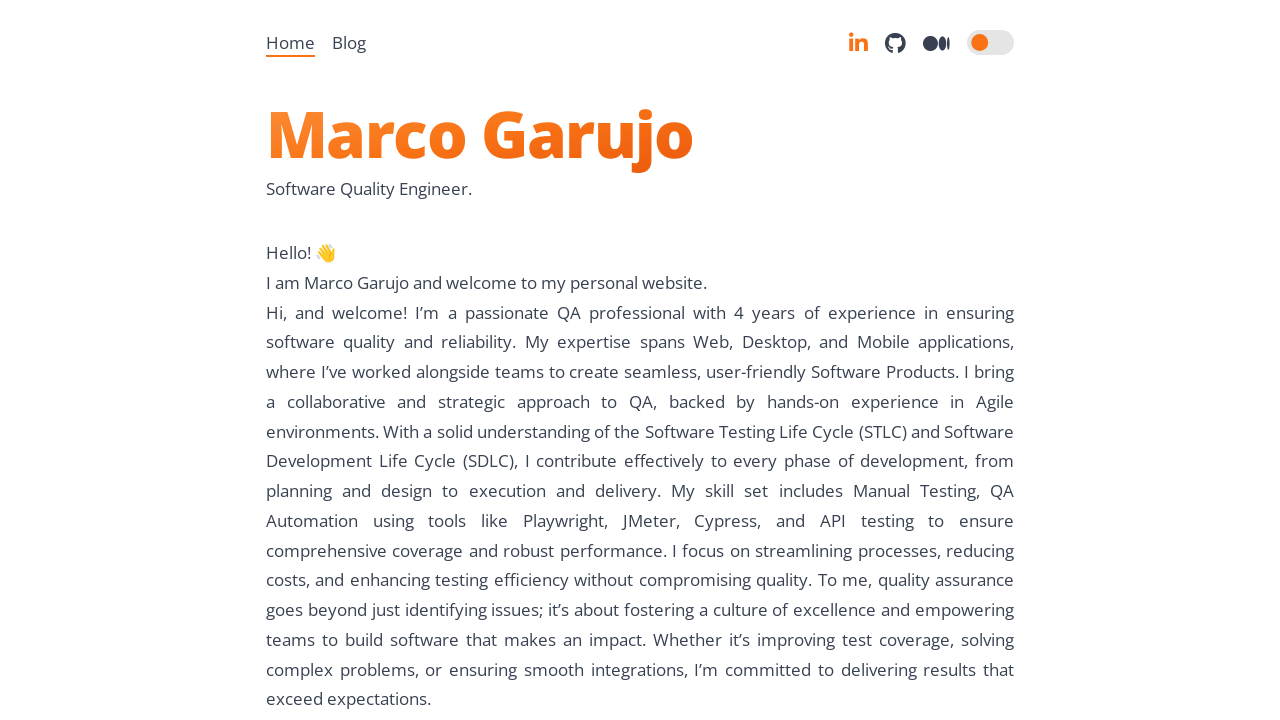

Clicked GitHub link with Ctrl/Cmd modifier to open in new tab at (896, 42) on internal:role=link[name="My GitHub"i]
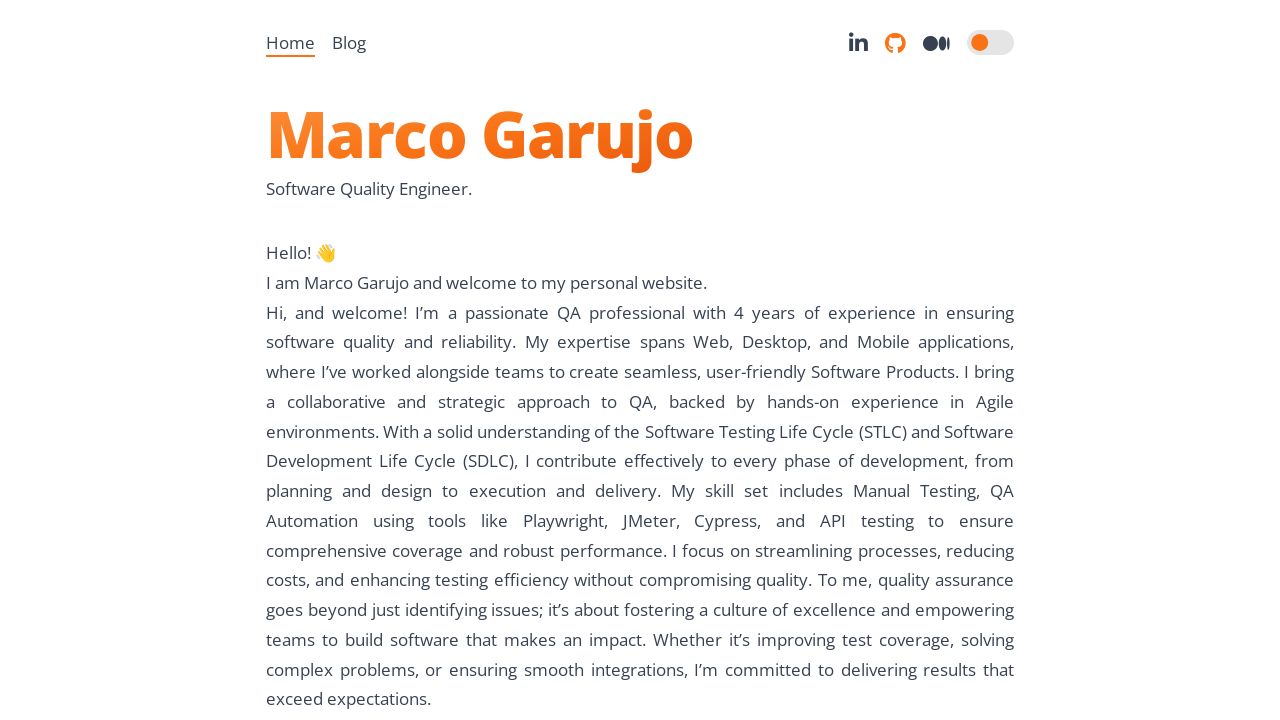

Clicked Medium link with Ctrl/Cmd modifier to open in new tab at (937, 42) on internal:role=link[name="My Medium"i]
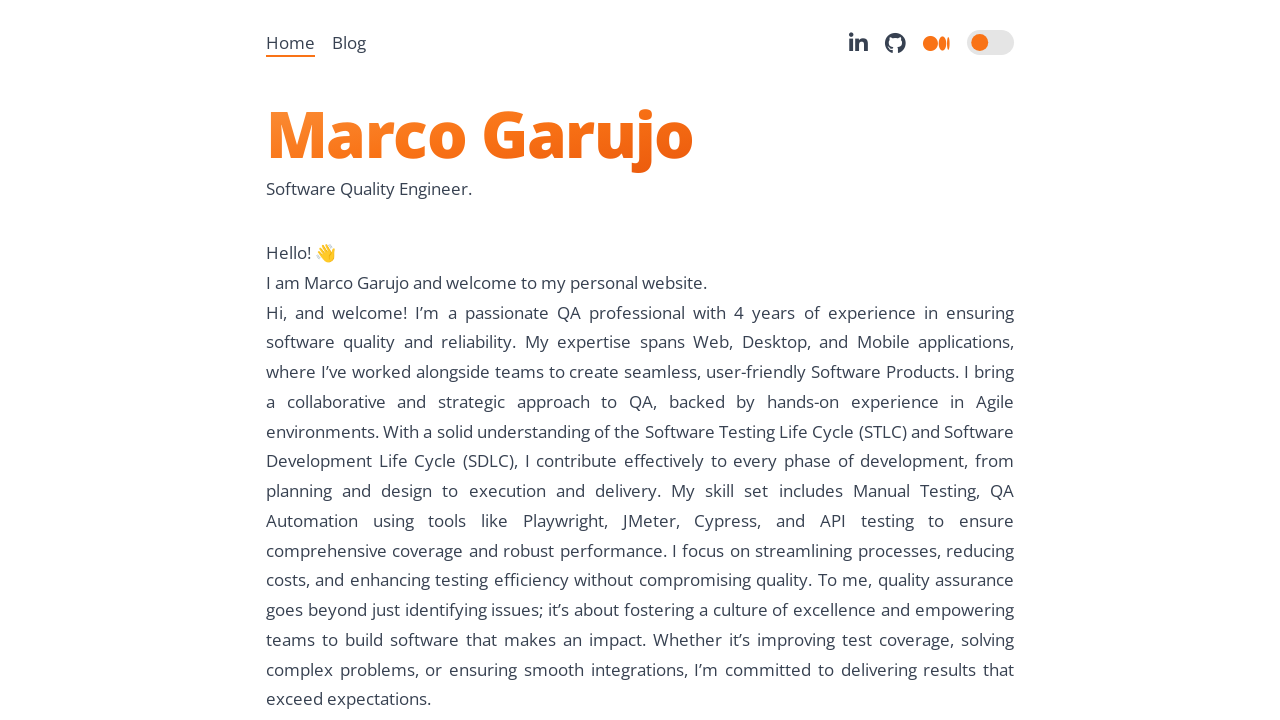

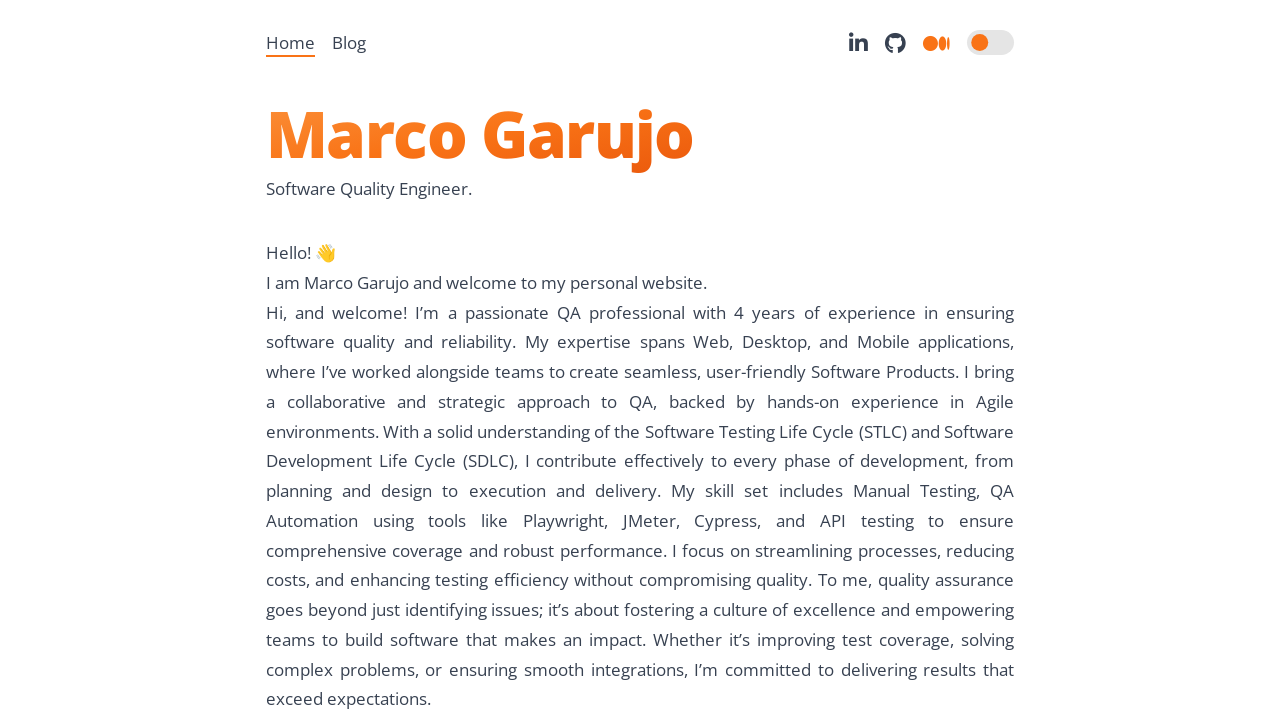